Tests file upload functionality by selecting a file using the file input element on the upload page

Starting URL: https://the-internet.herokuapp.com/upload

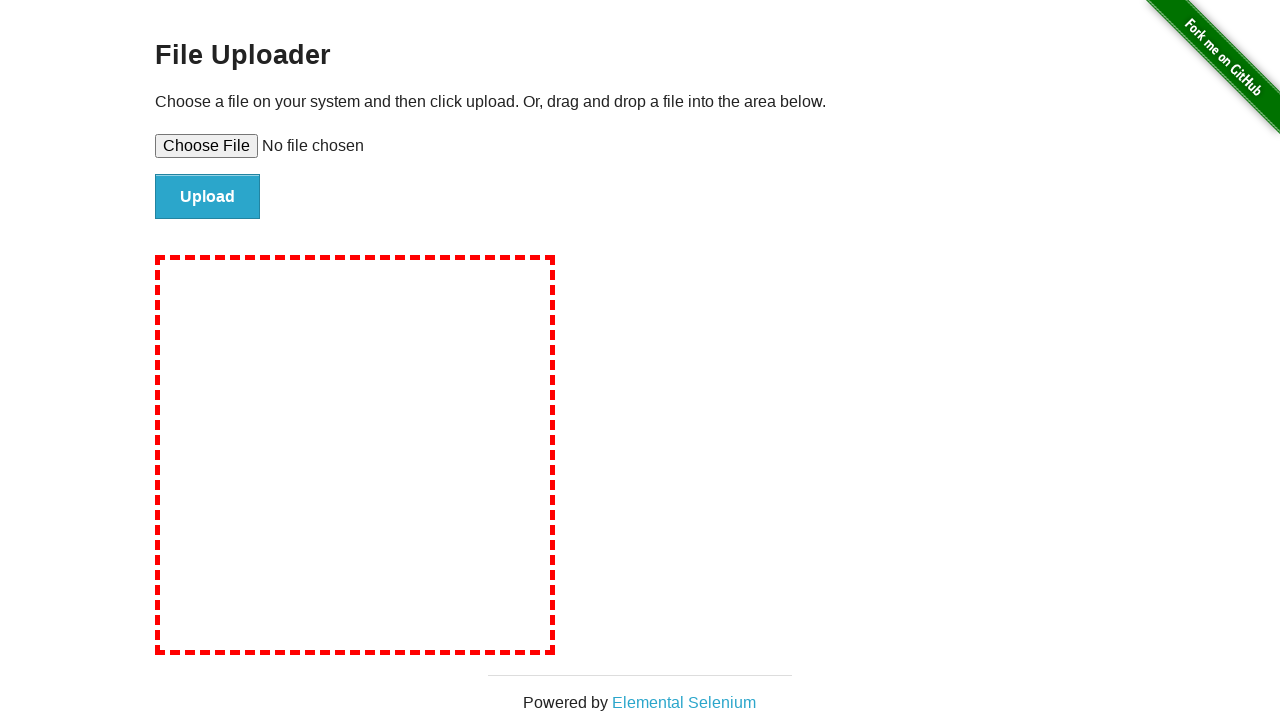

Created temporary test file for upload
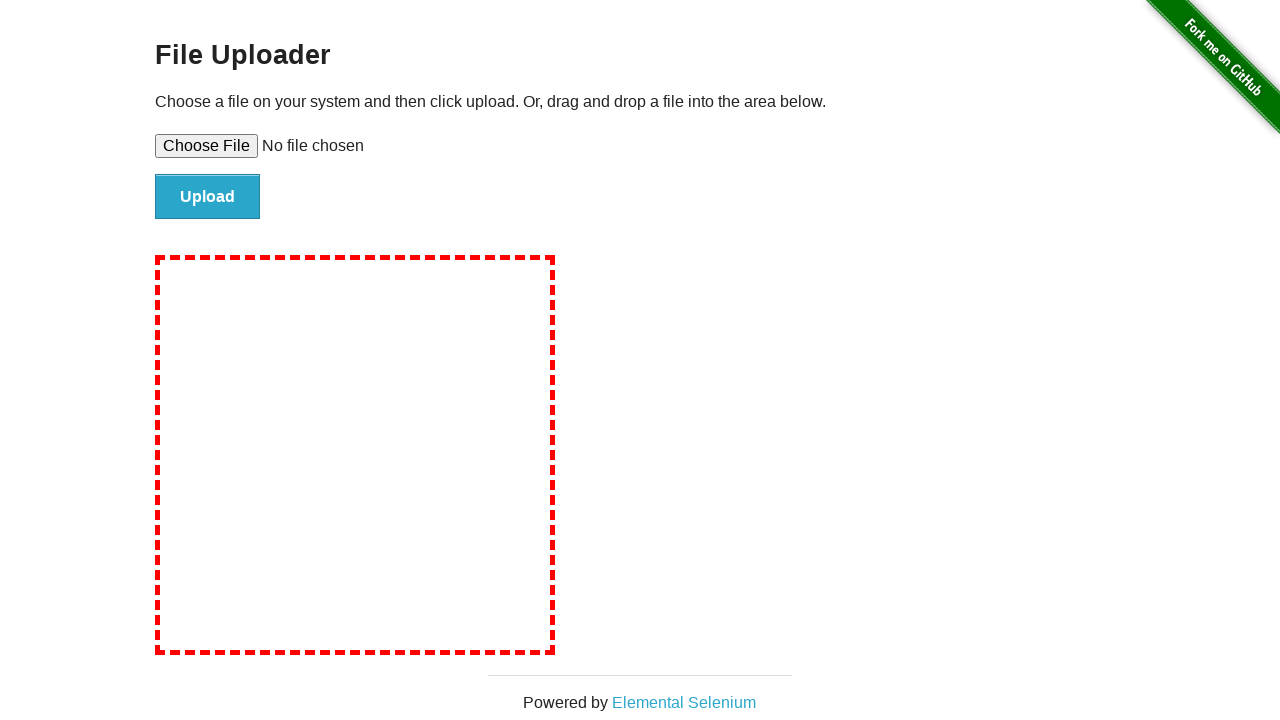

Selected file using file input element
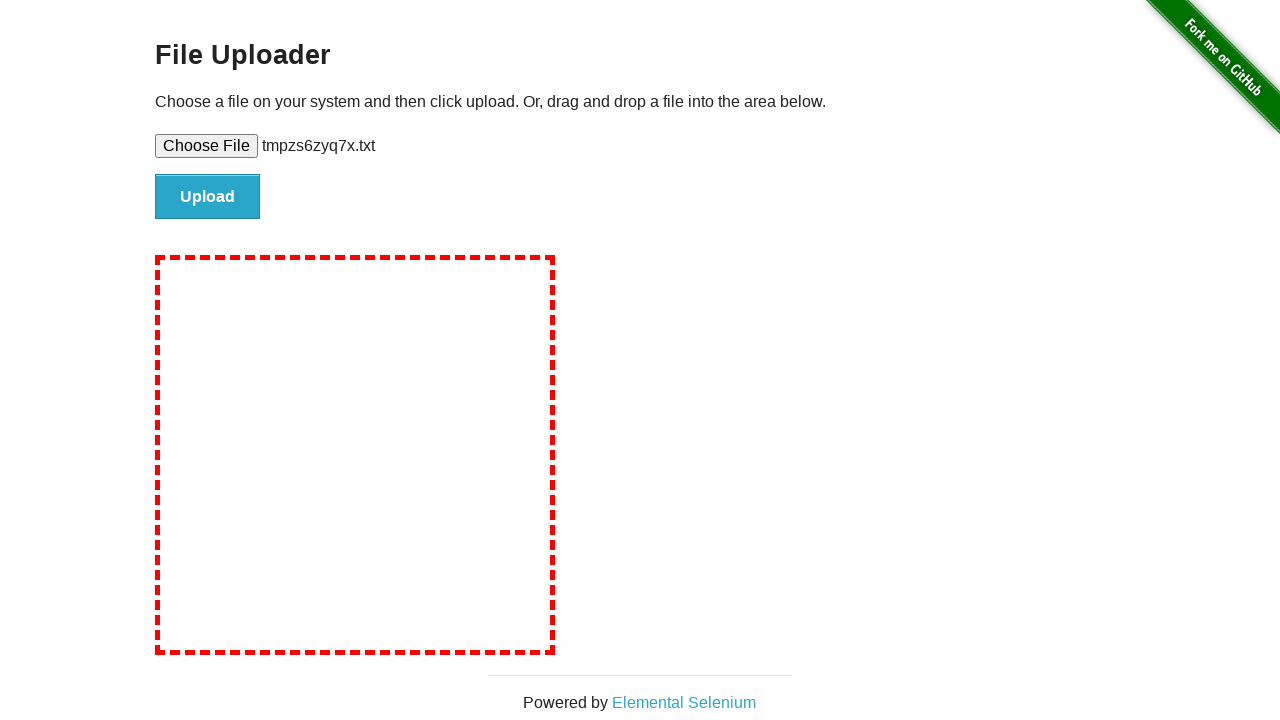

Waited for file selection to complete
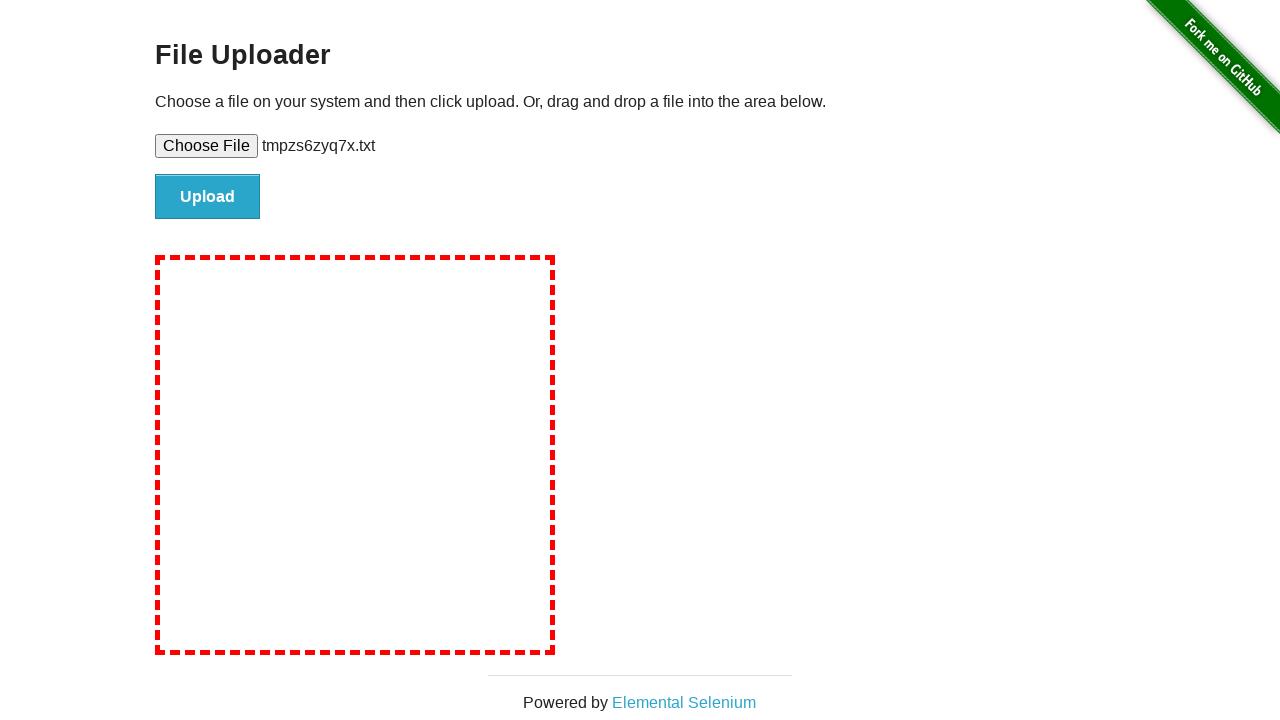

Cleaned up temporary file
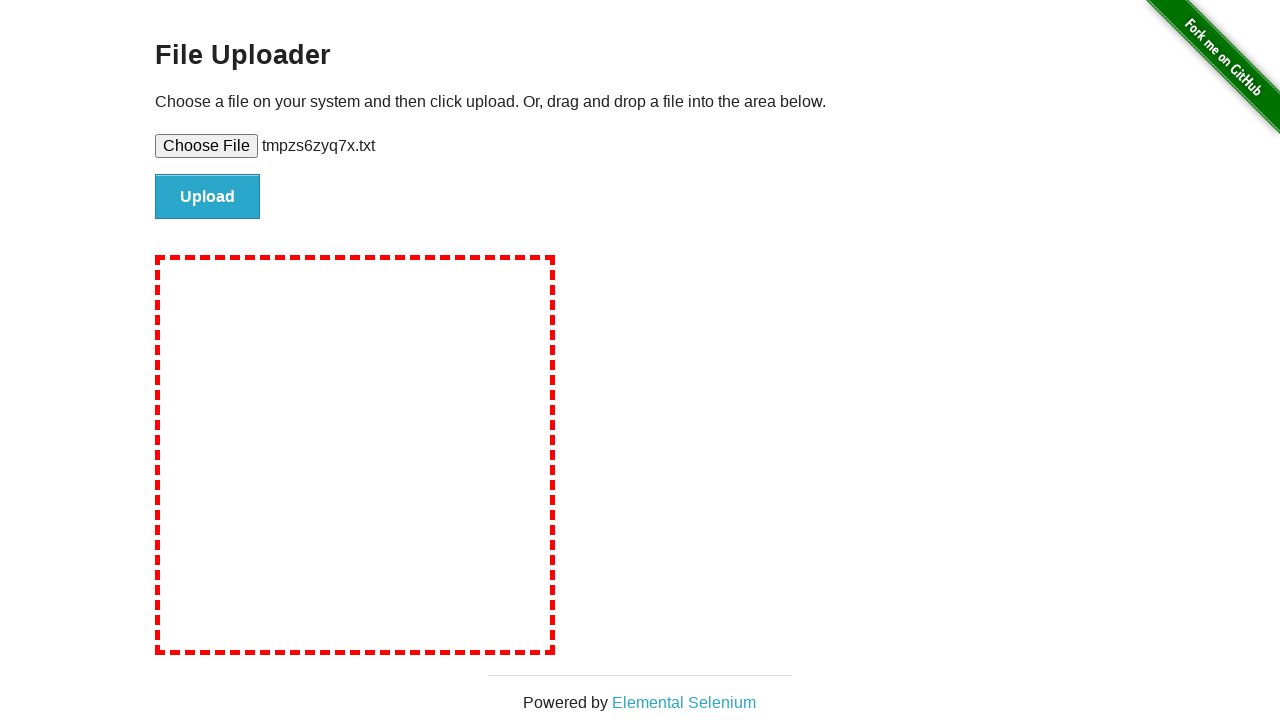

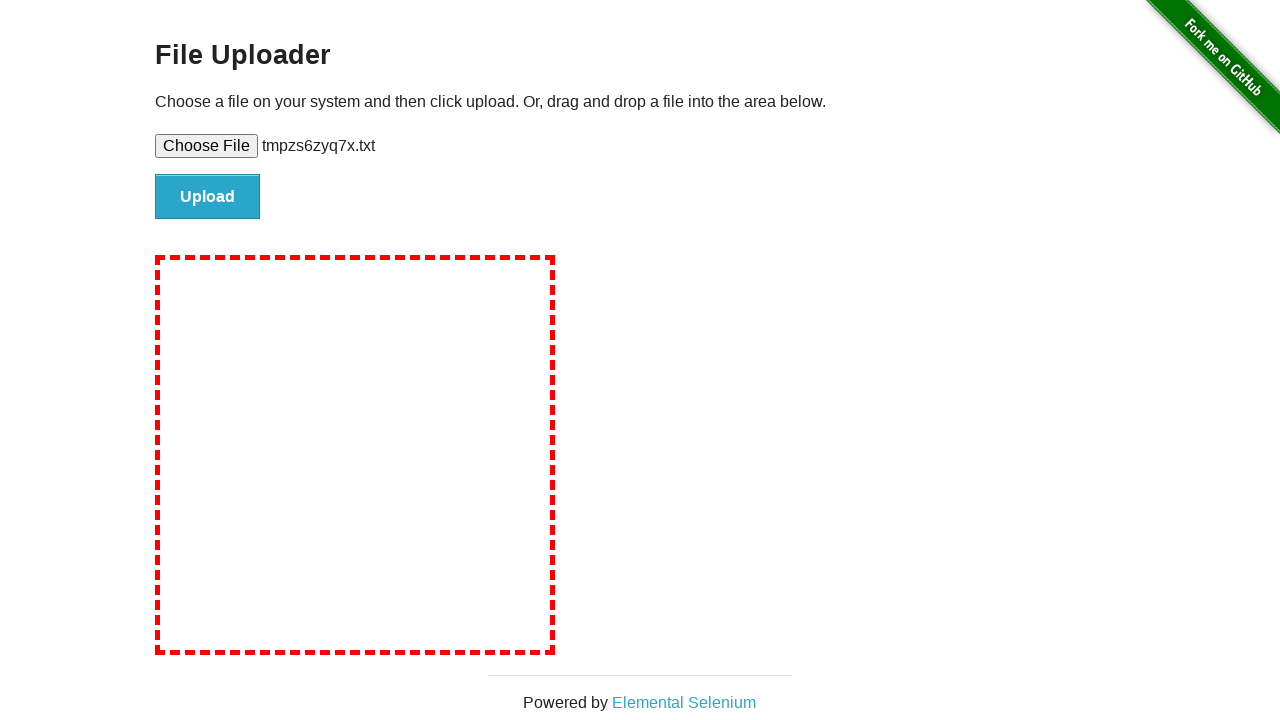